Tests confirm dialog by navigating to the Cancel tab, triggering a confirm box, and dismissing it

Starting URL: http://demo.automationtesting.in/Alerts.html

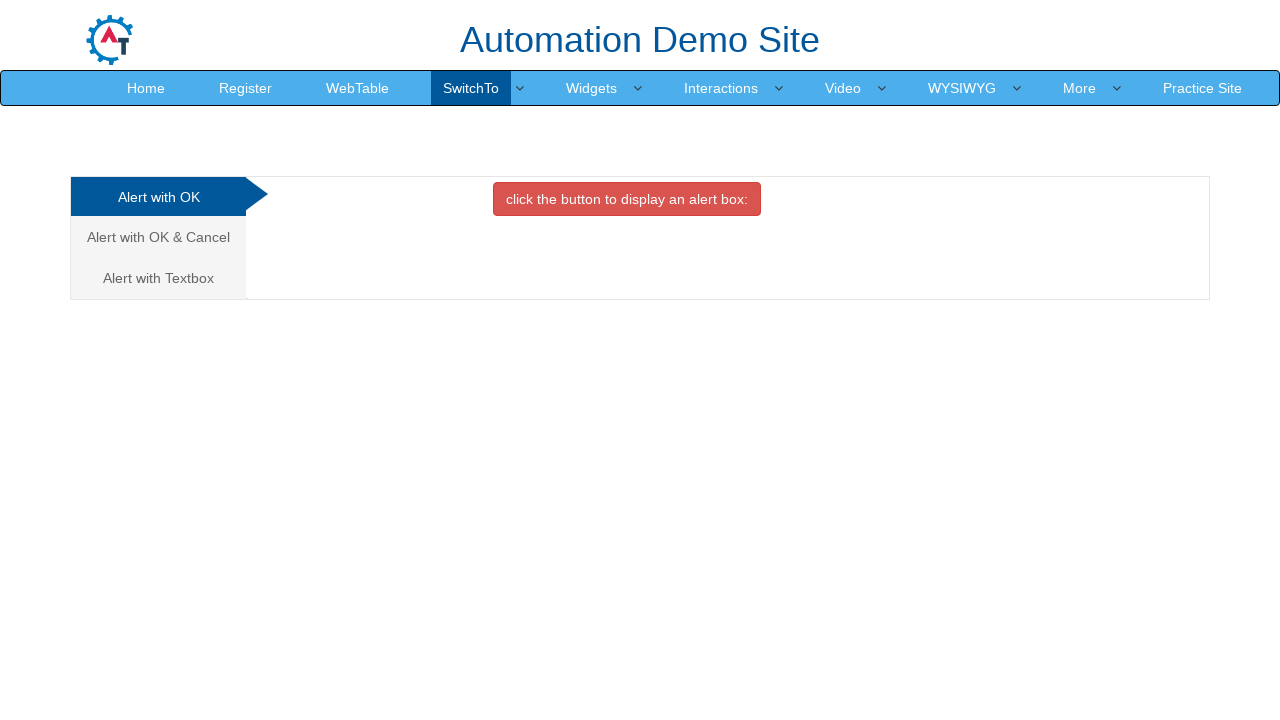

Clicked on the Cancel tab at (158, 237) on a[href='#CancelTab']
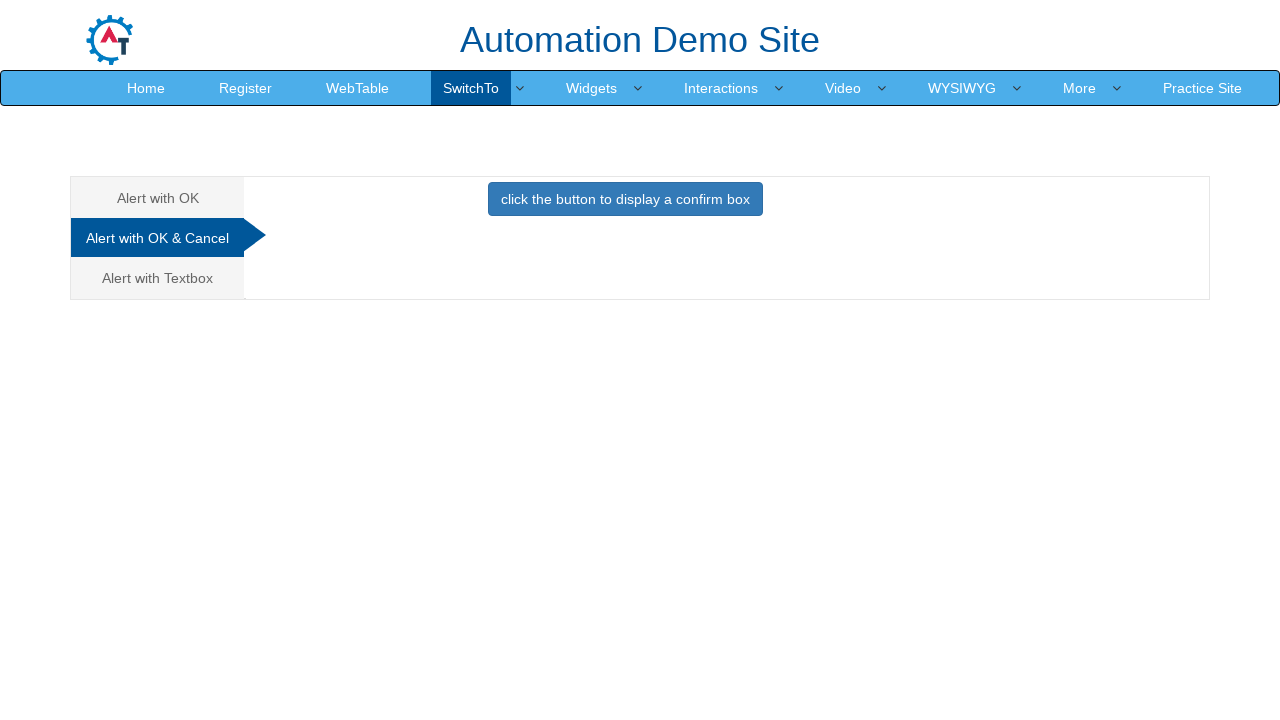

Set up dialog handler to dismiss confirm box
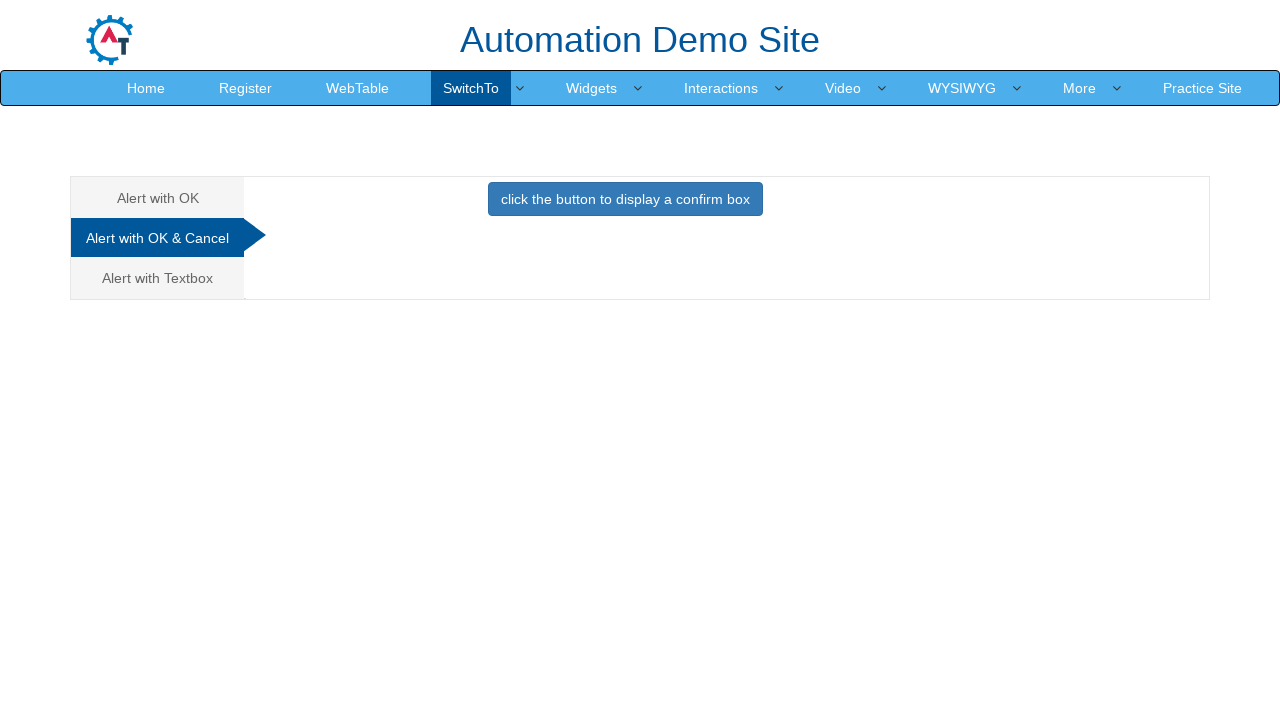

Clicked button to trigger confirm box at (625, 199) on button[onclick='confirmbox()']
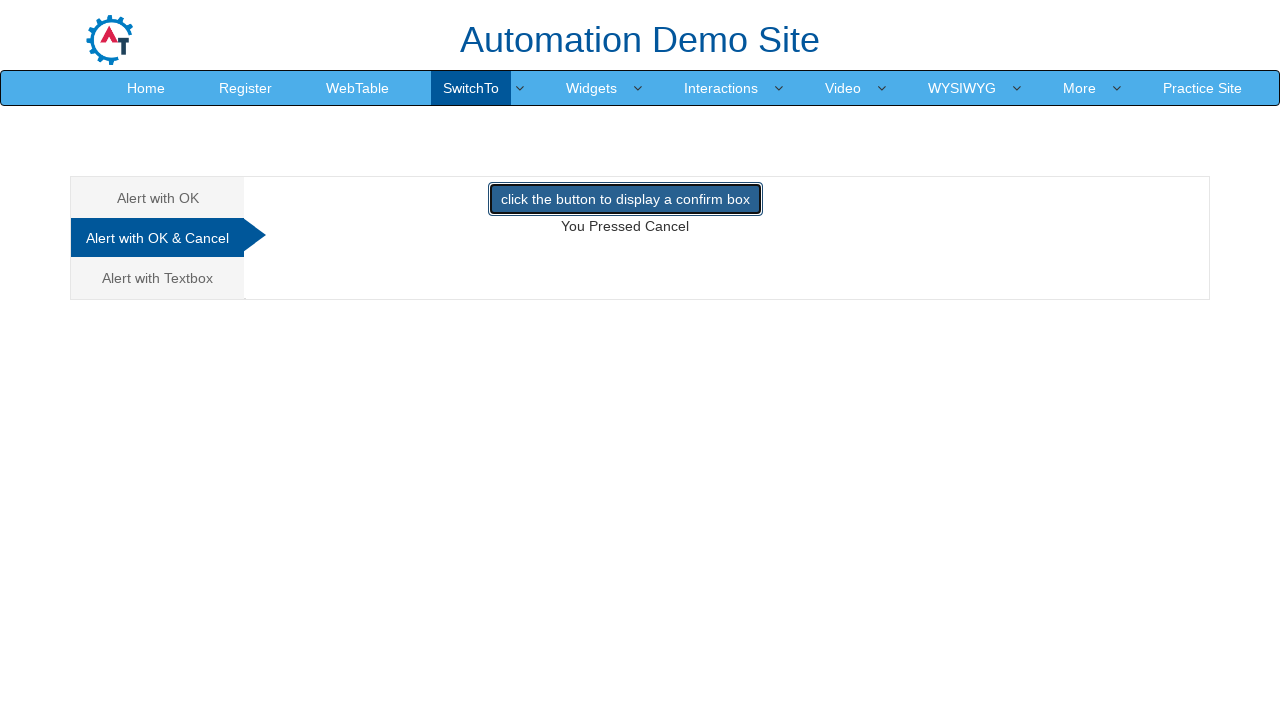

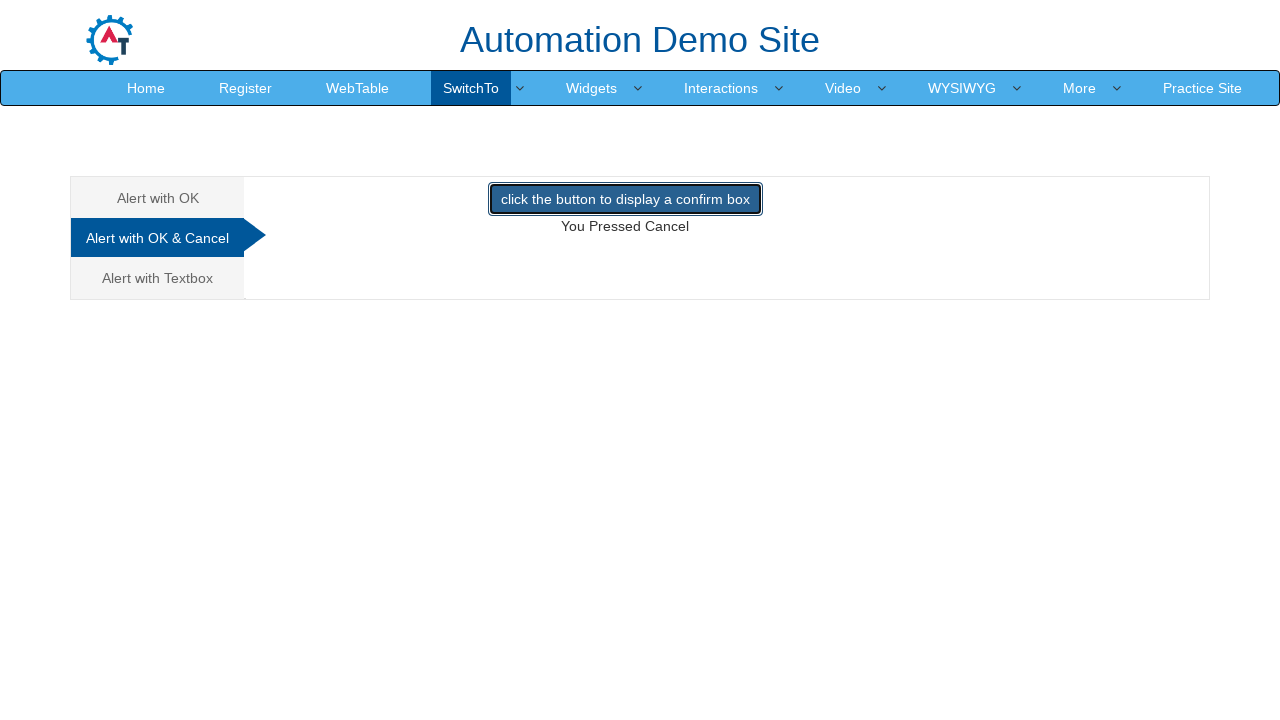